Tests table sorting functionality by clicking on the first column header and verifying that the table data is sorted

Starting URL: https://rahulshettyacademy.com/seleniumPractise/#/offers

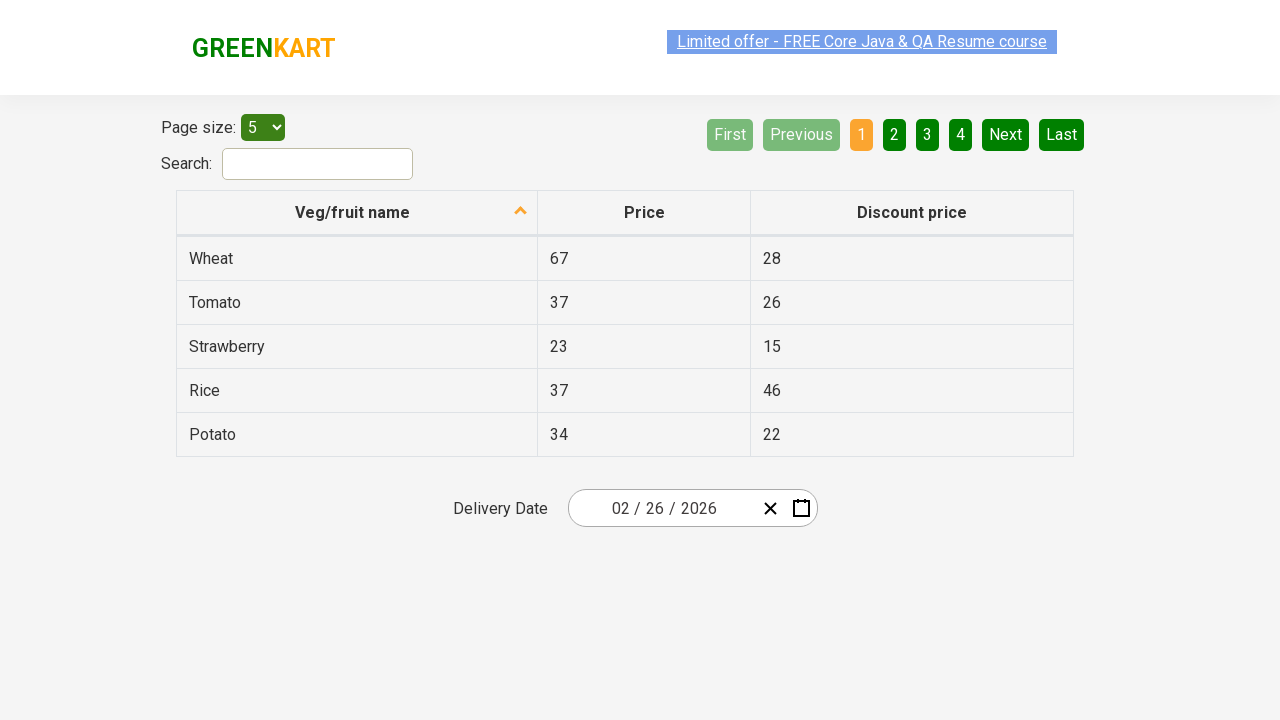

Navigated to offers page
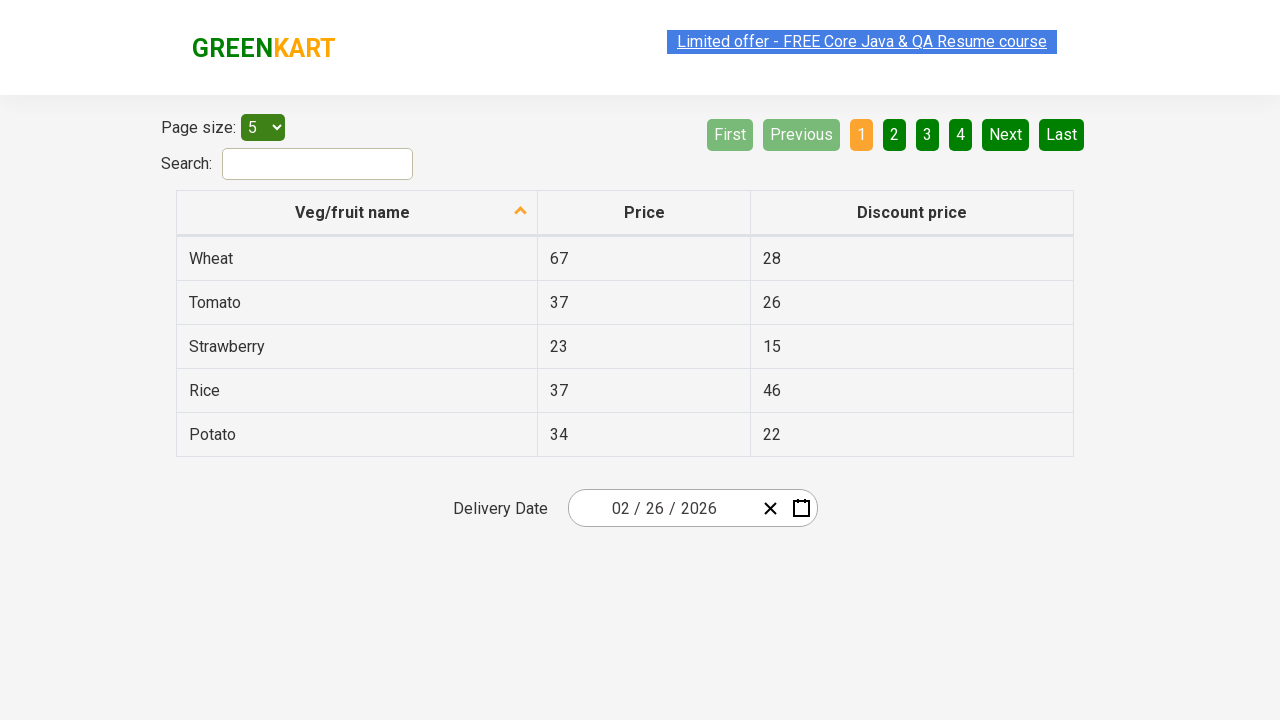

Clicked on first column header to sort table at (357, 213) on xpath=//tr/th[1]
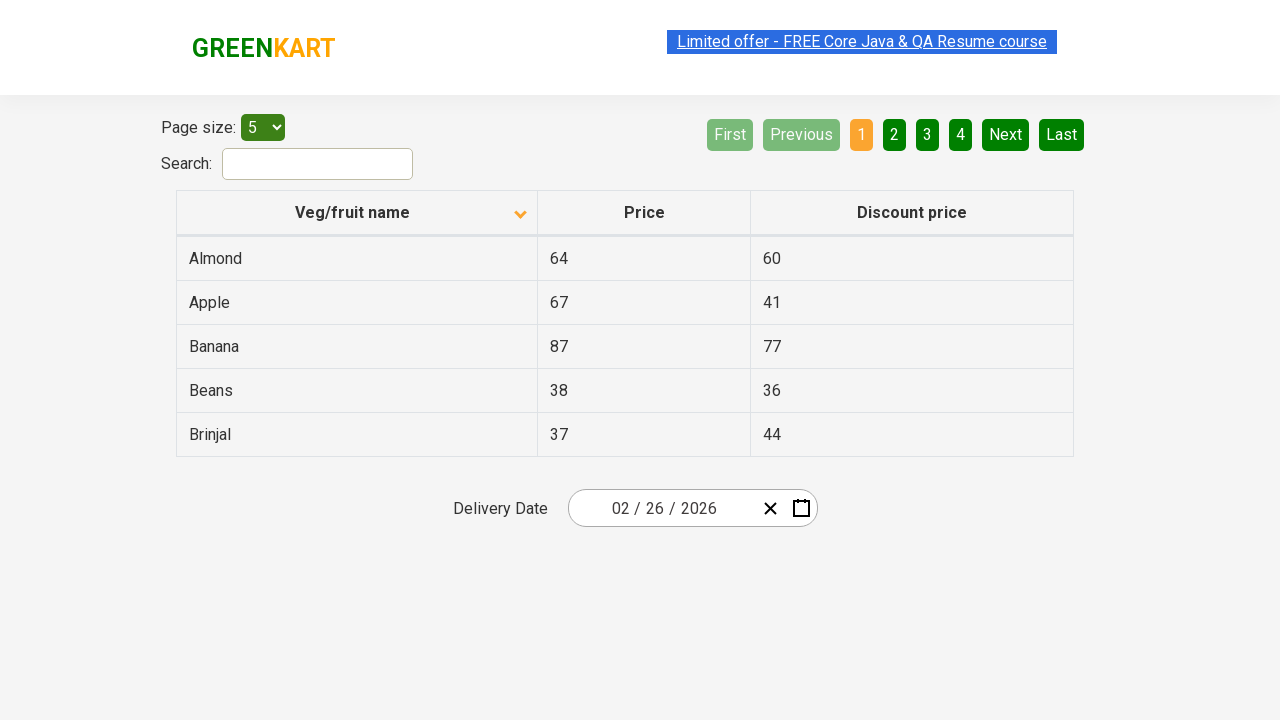

Waited for table sorting to complete
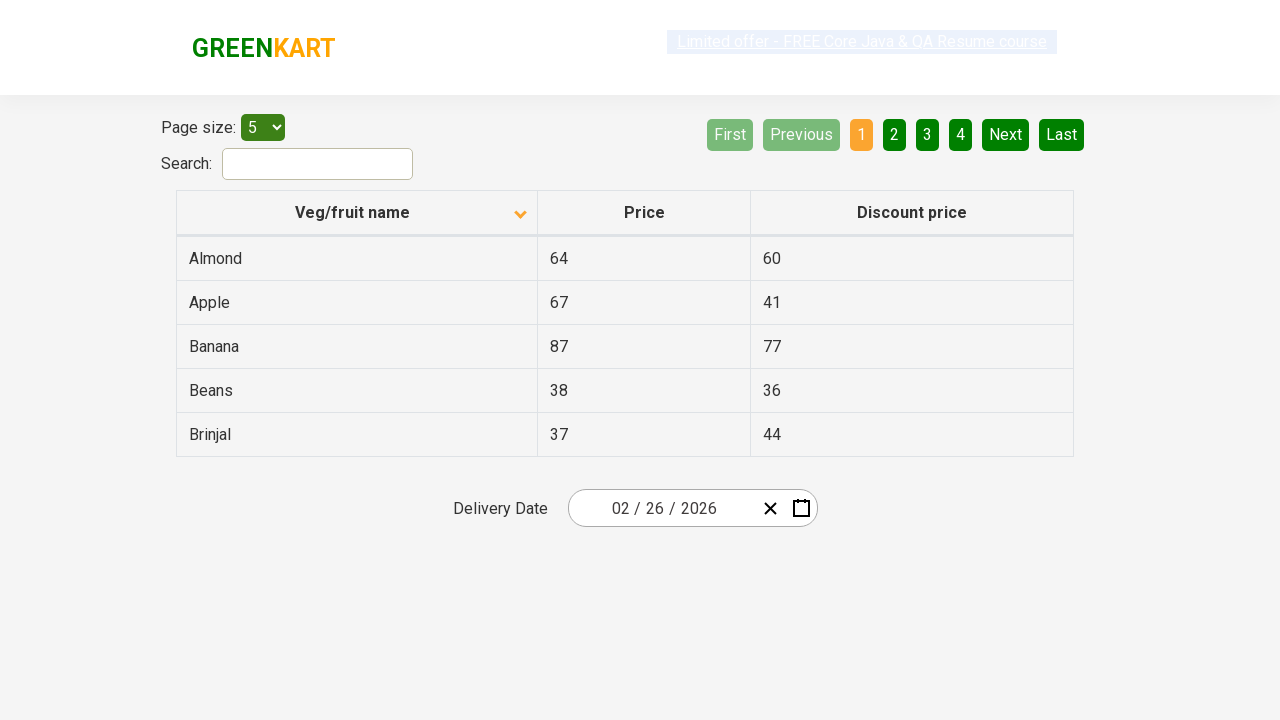

Retrieved all values from first column
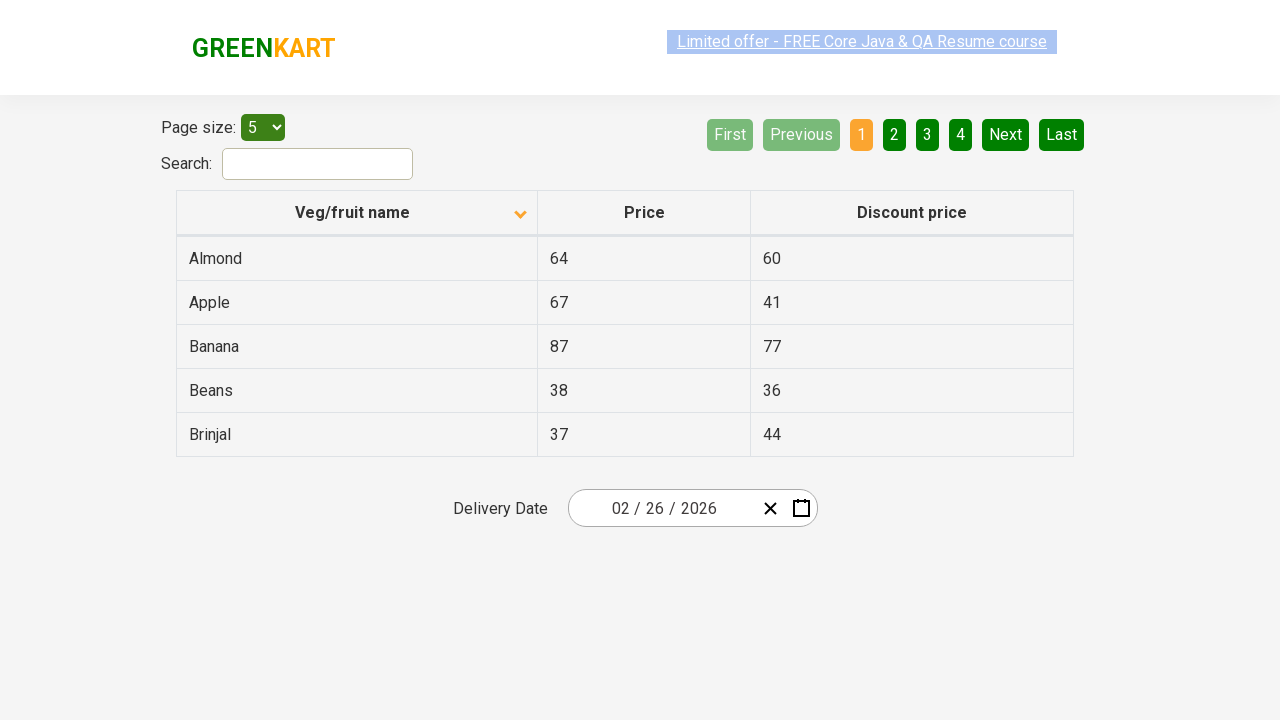

Extracted 5 values from first column
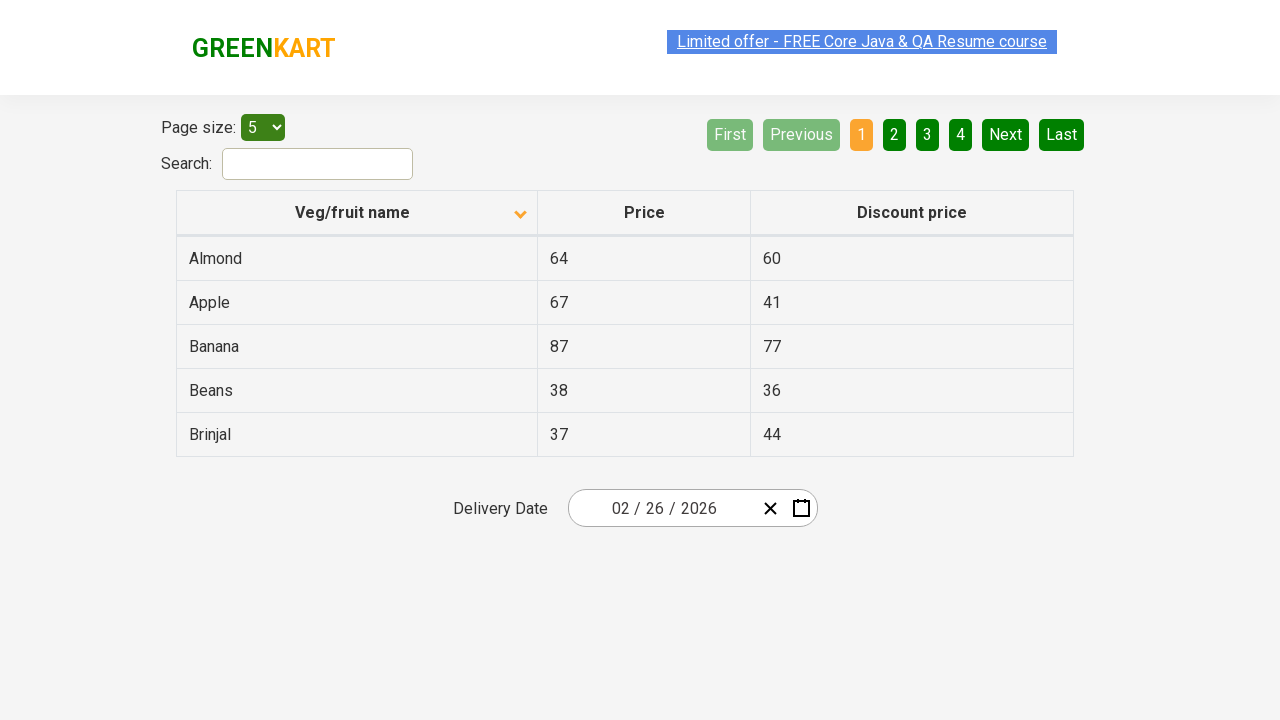

Verified that table is sorted in ascending order
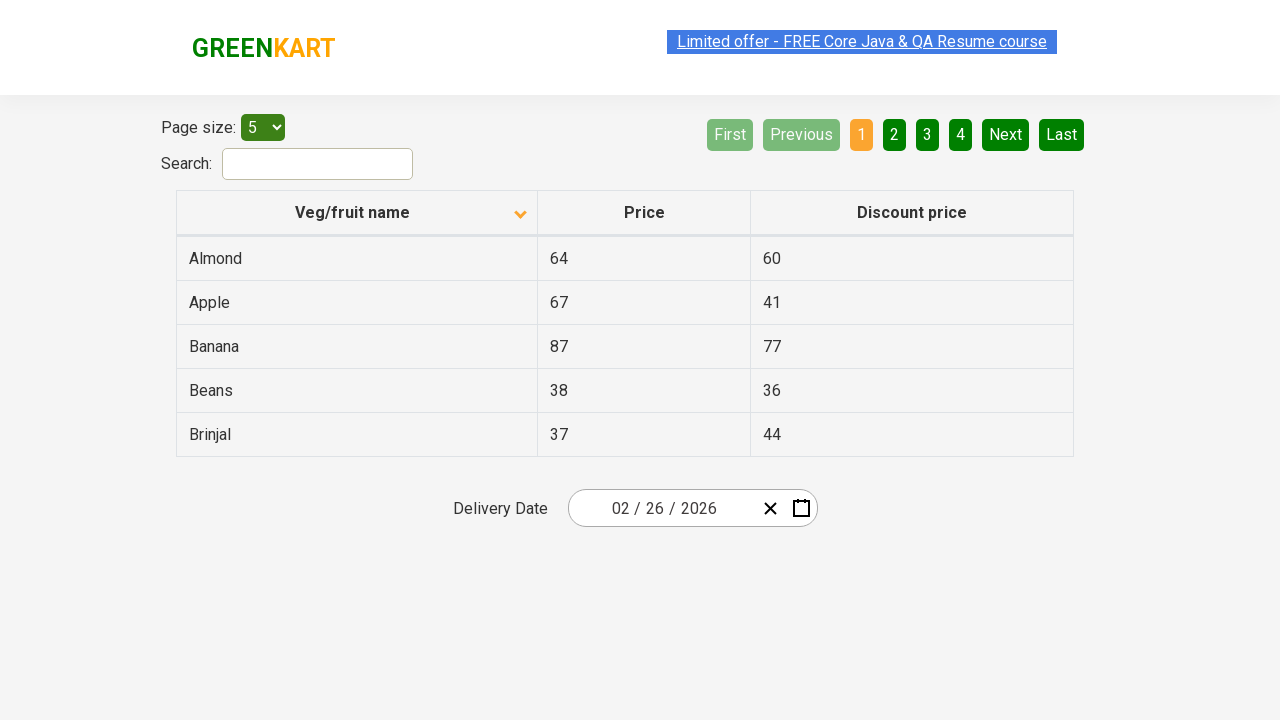

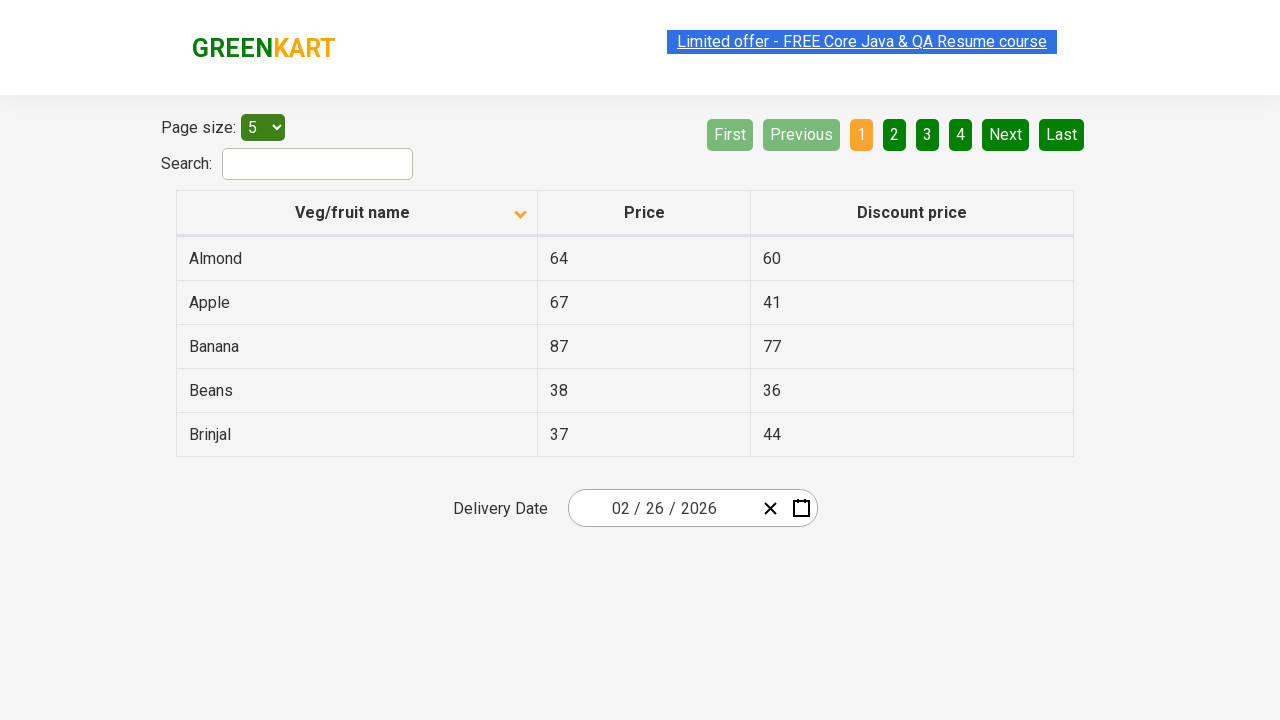